Tests page scrolling functionality by navigating to jQueryUI website and scrolling down 600 pixels using JavaScript execution

Starting URL: http://www.jqueryui.com/

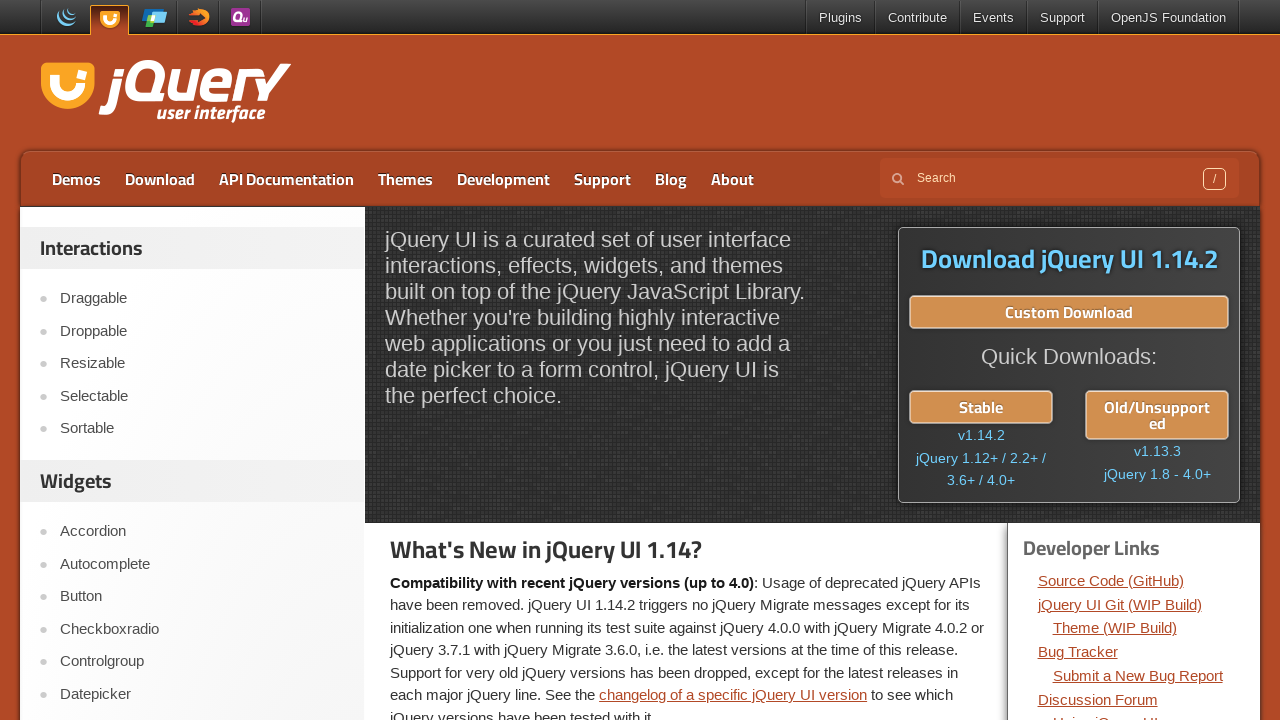

Navigated to jQueryUI website
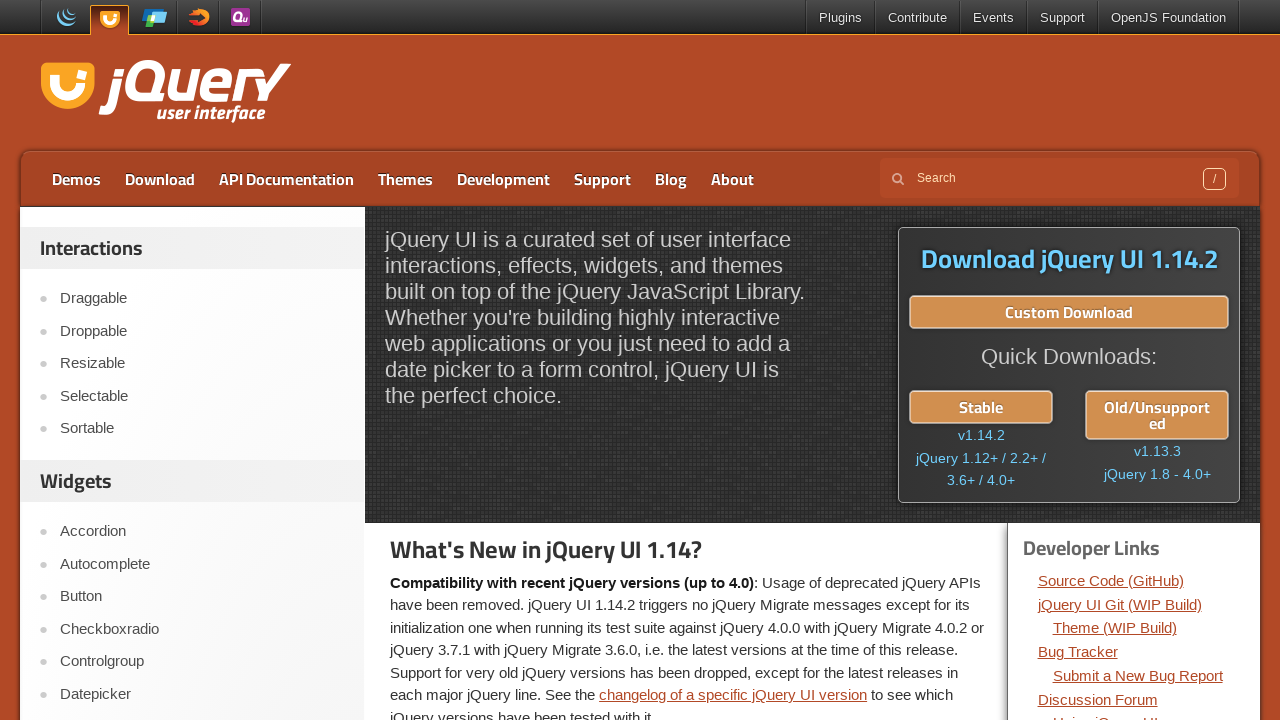

Scrolled page down 600 pixels using JavaScript
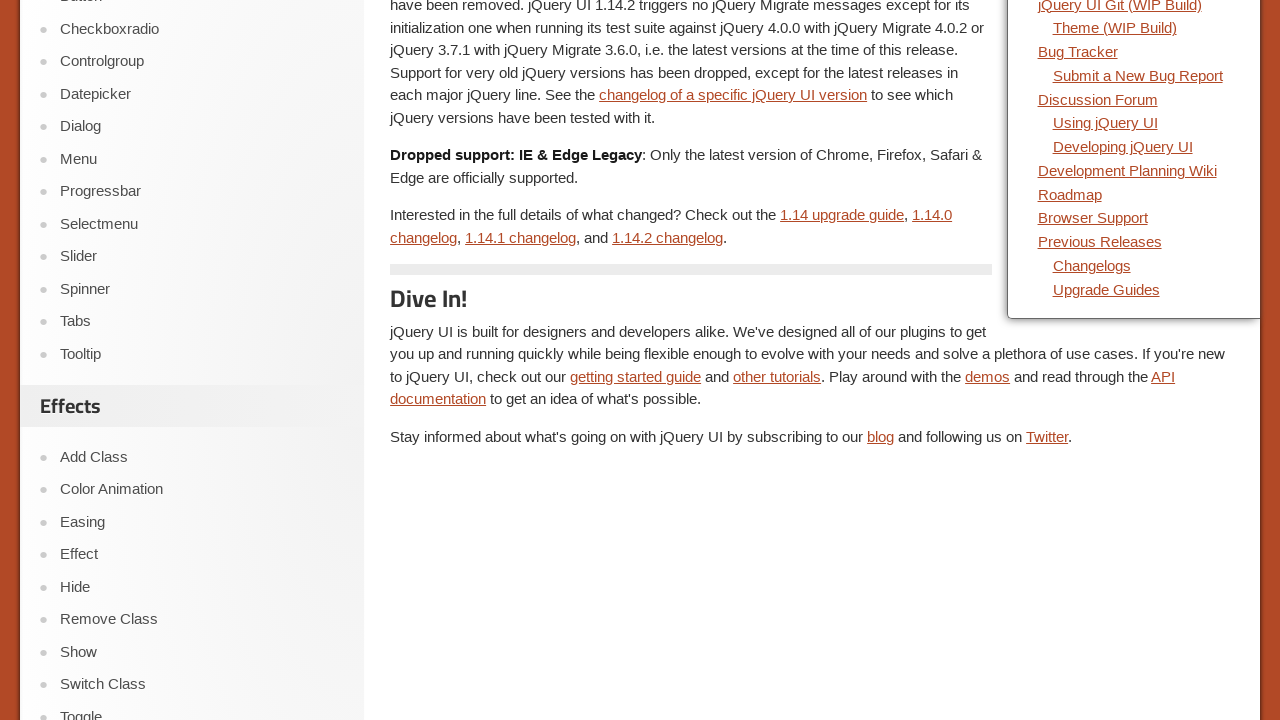

Waited 1 second to observe scroll effect
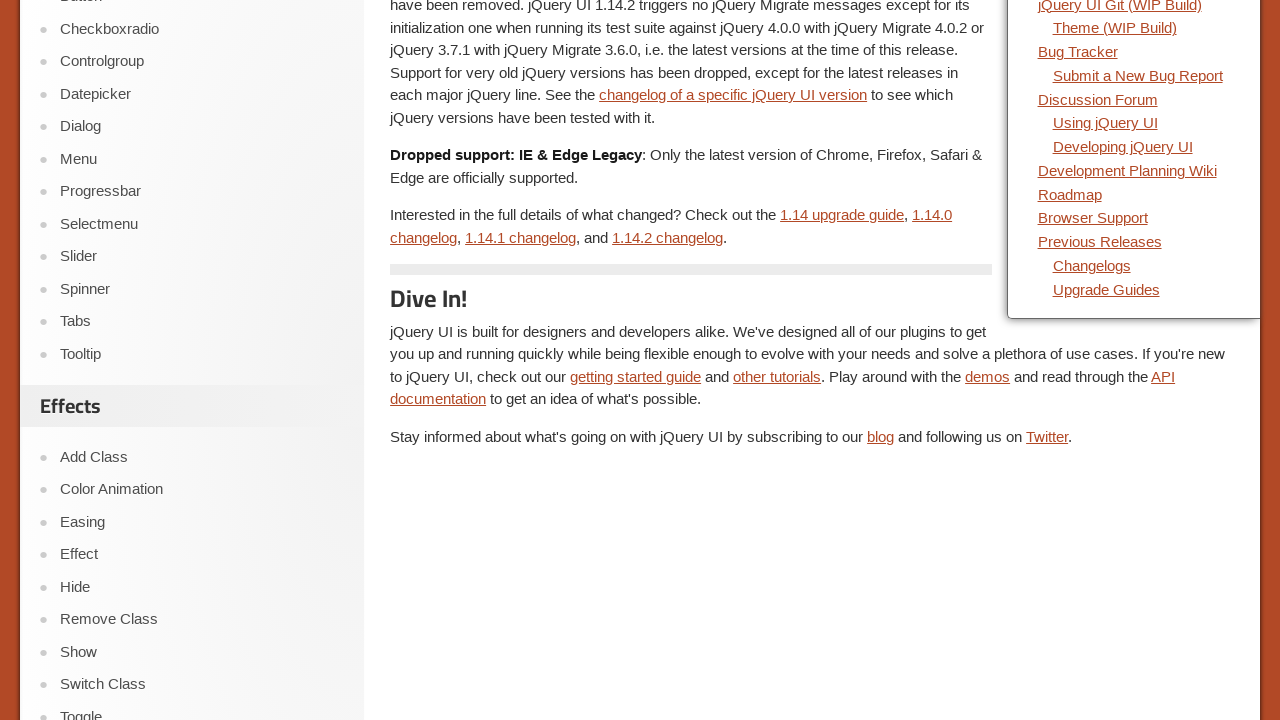

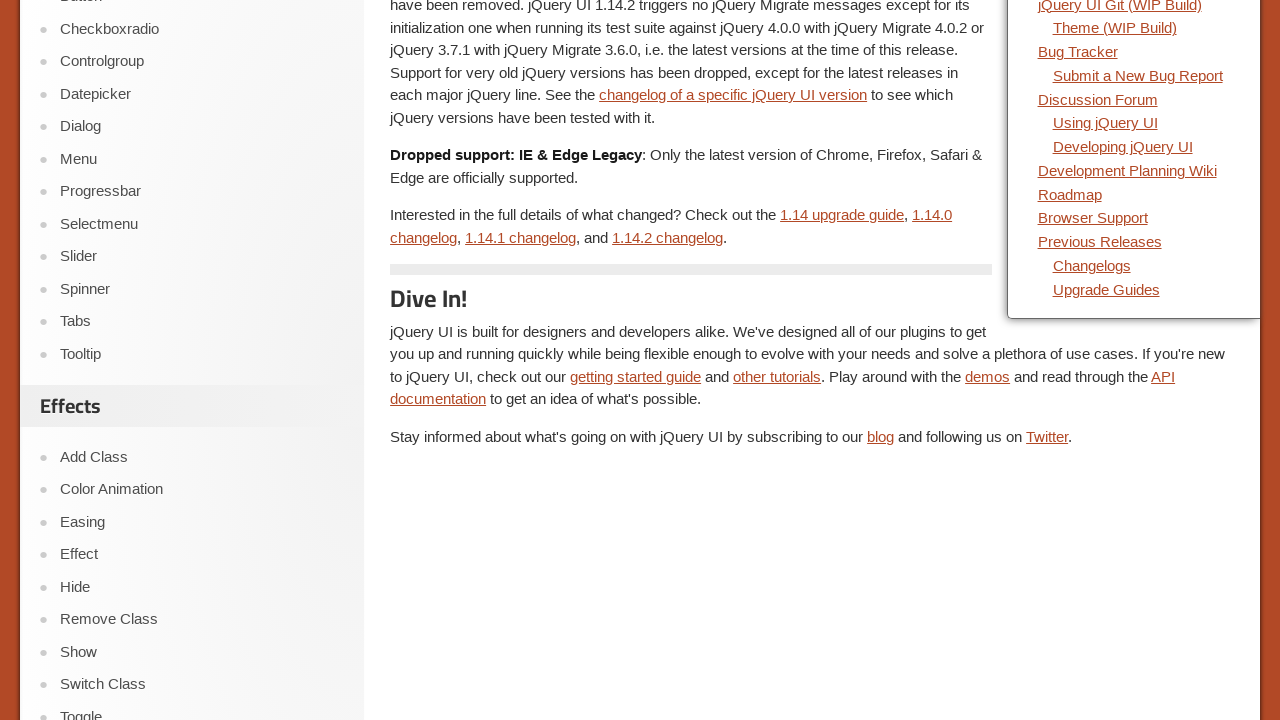